Tests a registration form by filling in first name, last name, and email fields, then submitting the form and verifying the success message

Starting URL: http://suninjuly.github.io/registration1.html

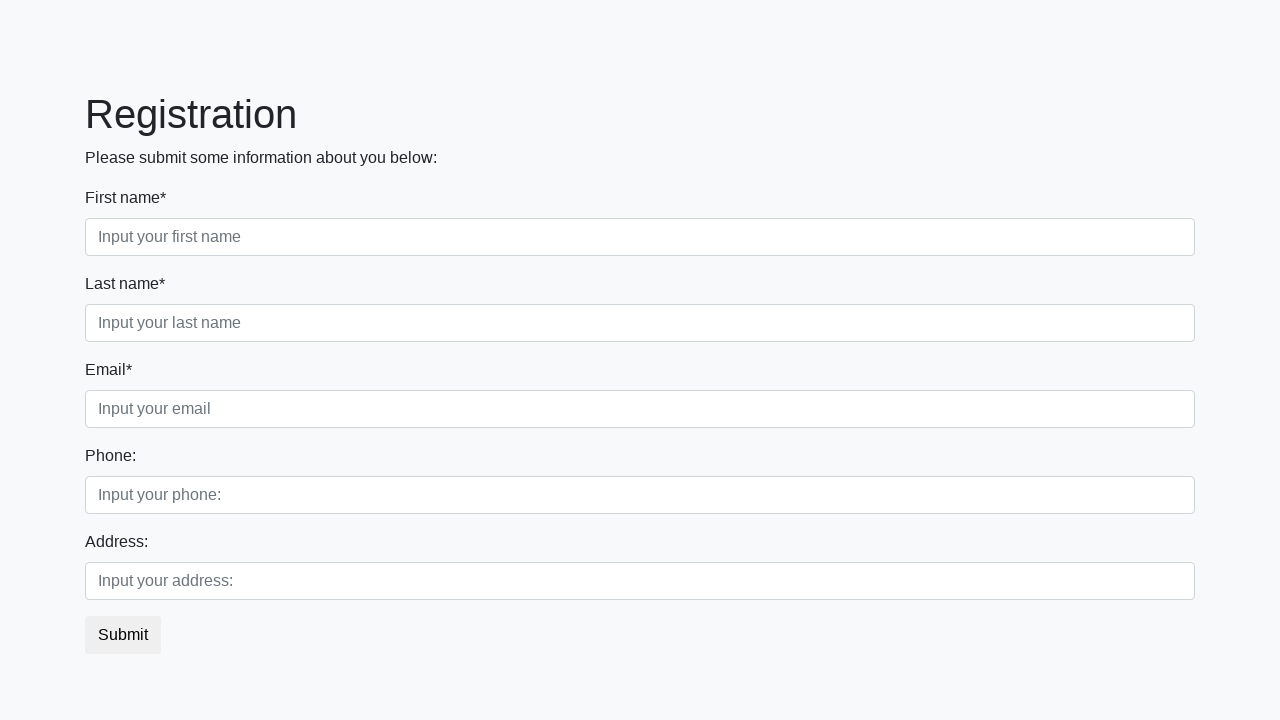

Filled first name field with 'Dima' on .first_block .first
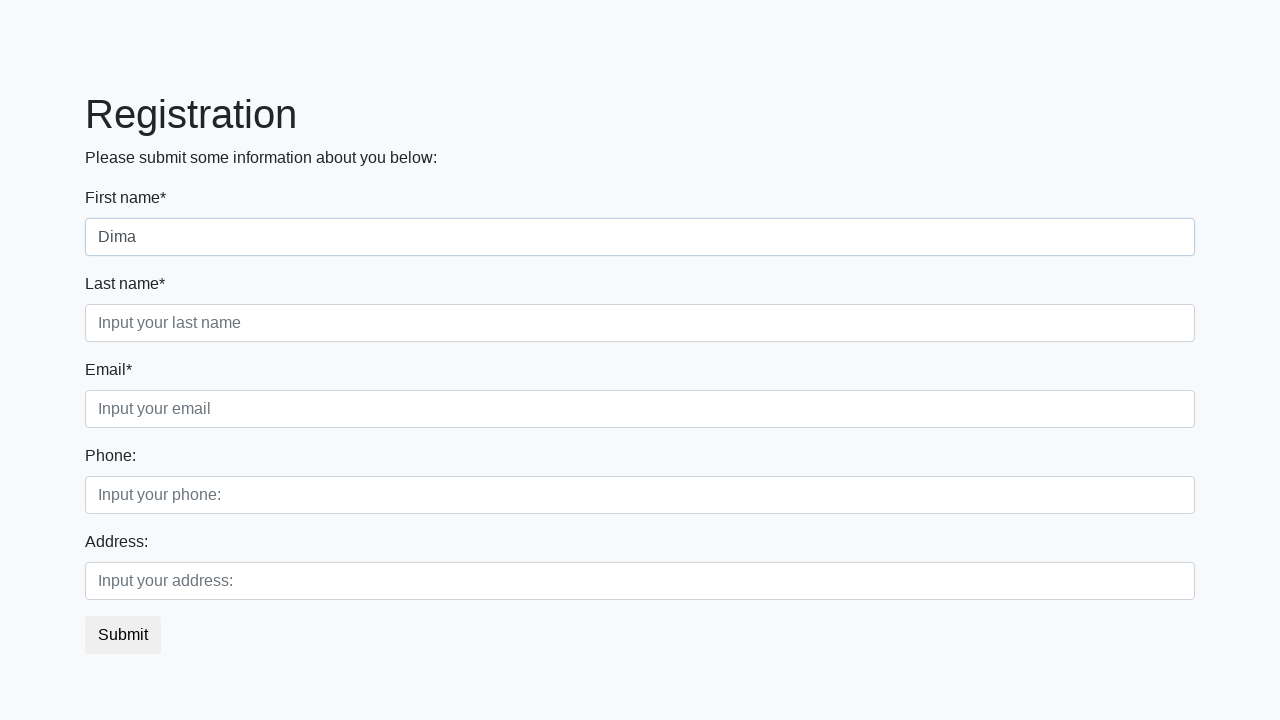

Filled last name field with 'DimaDima' on .first_block .second
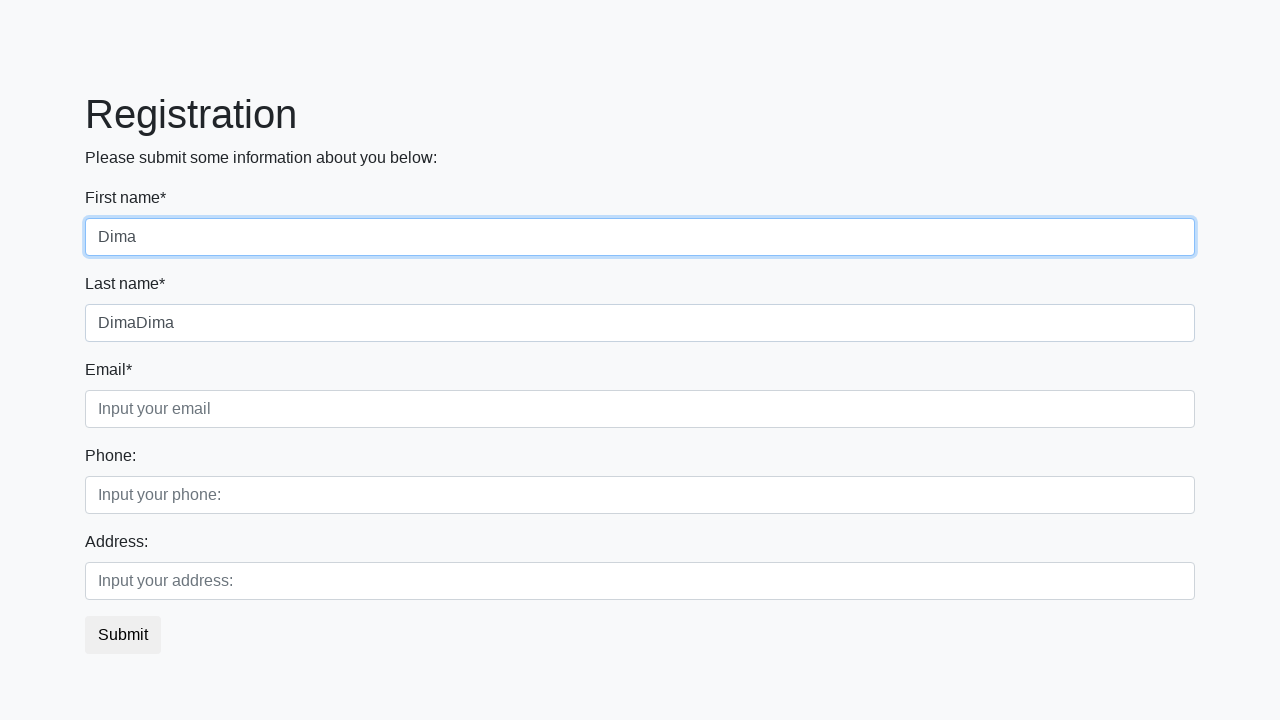

Filled email field with 'test@example.com' on .first_block .third
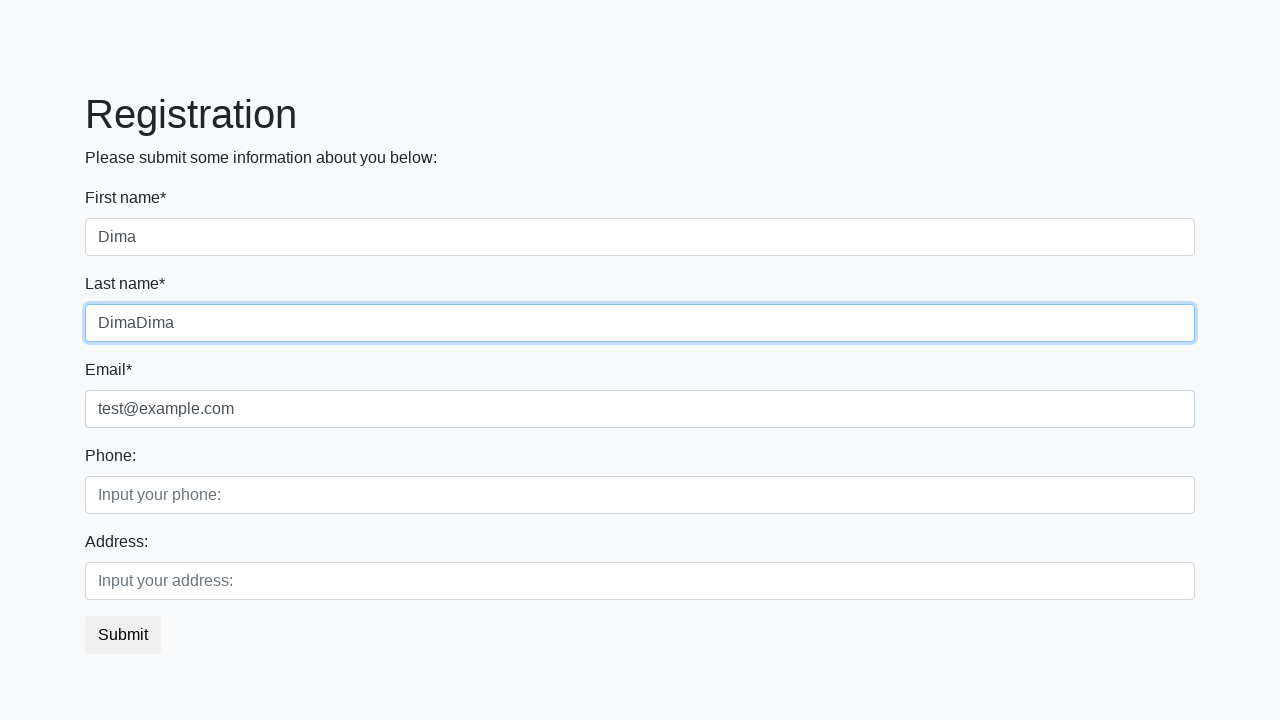

Clicked submit button to register at (123, 635) on button.btn
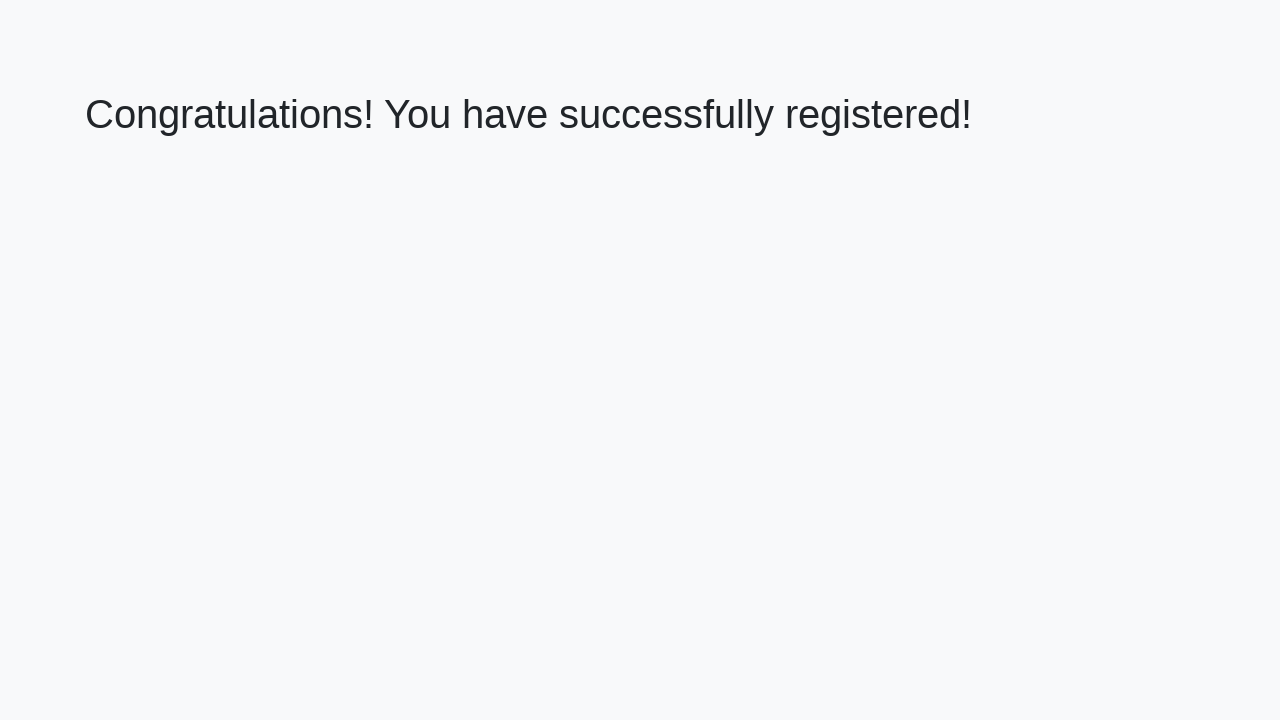

Success heading appeared after form submission
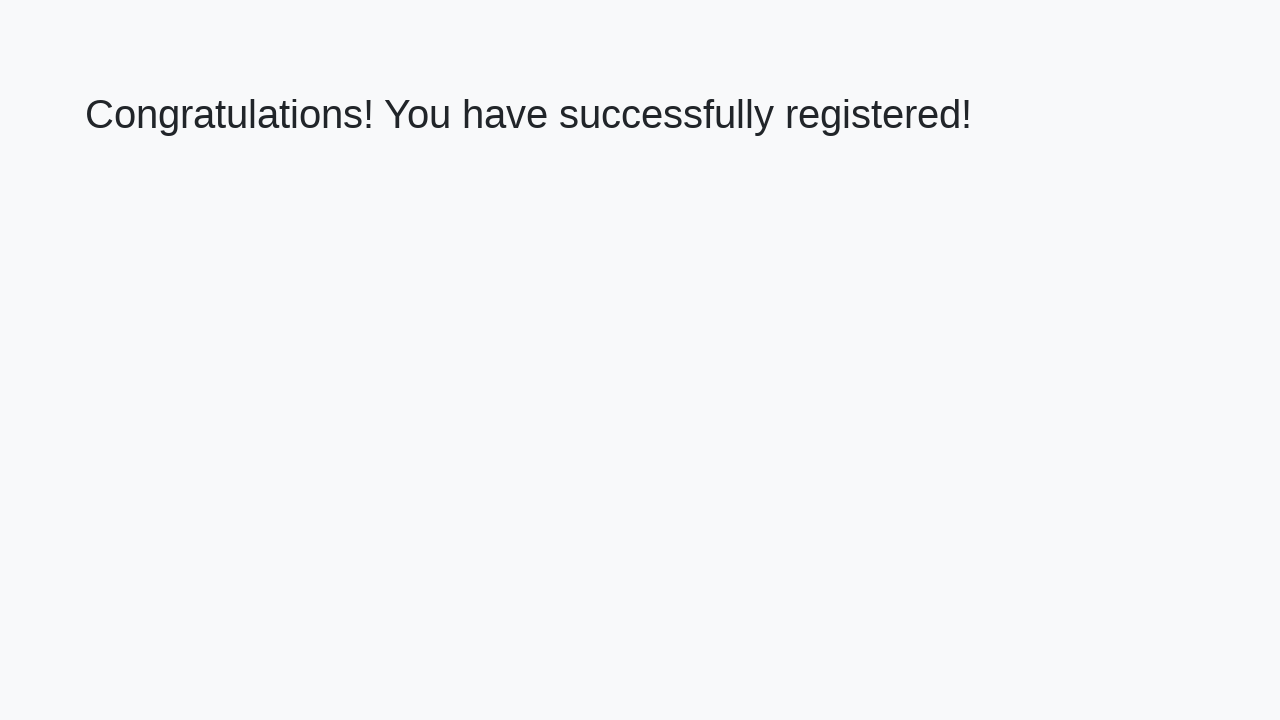

Verified success message: 'Congratulations! You have successfully registered!'
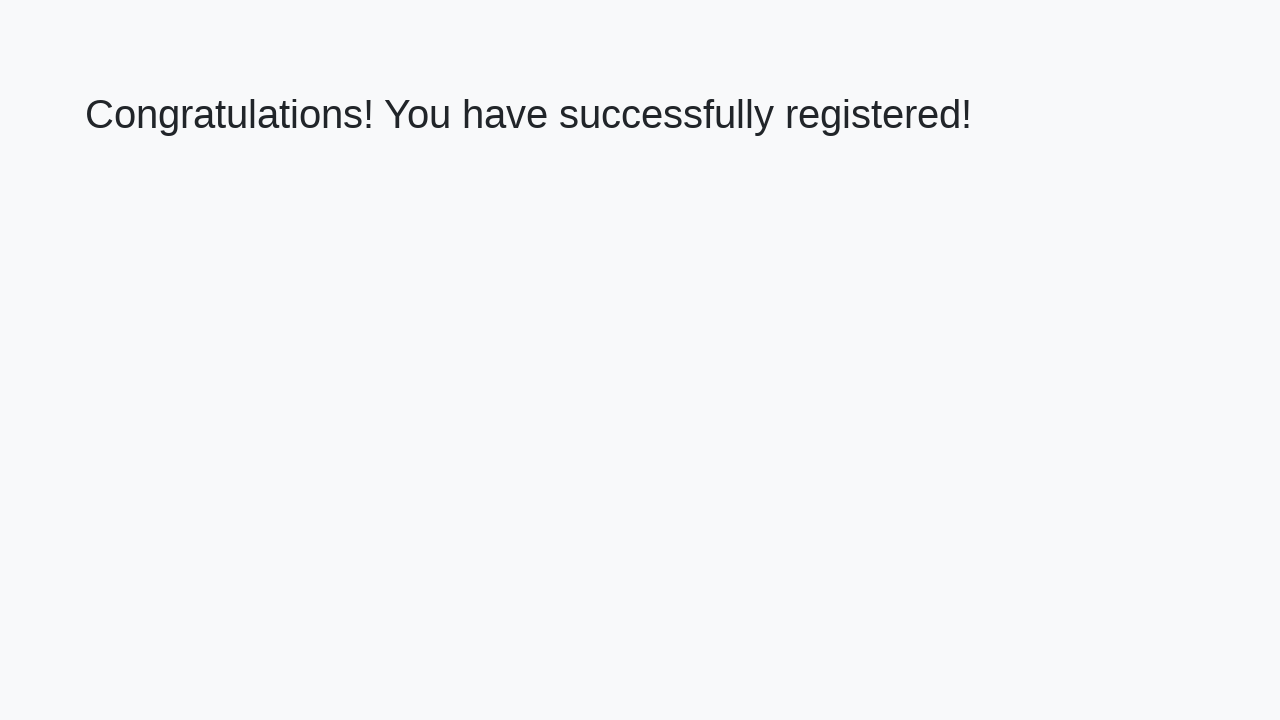

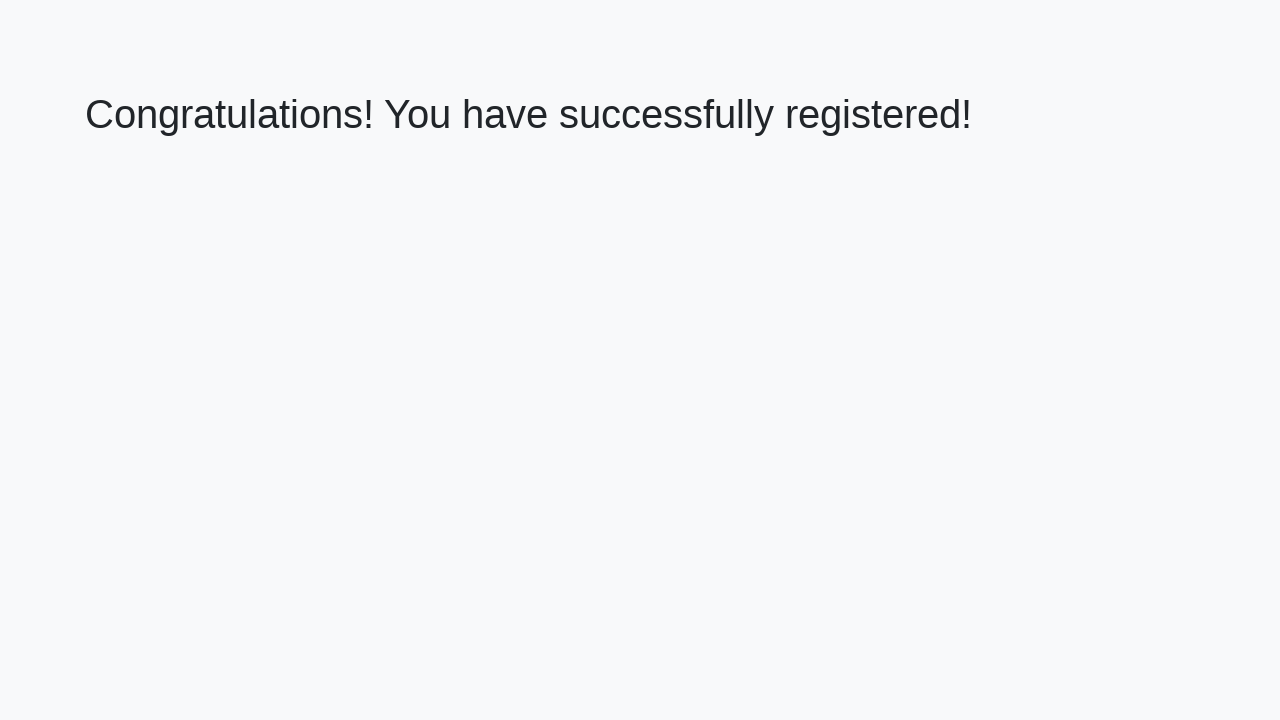